Navigates to RedBus website with browser settings to handle notifications and incognito mode

Starting URL: https://www.redbus.in/

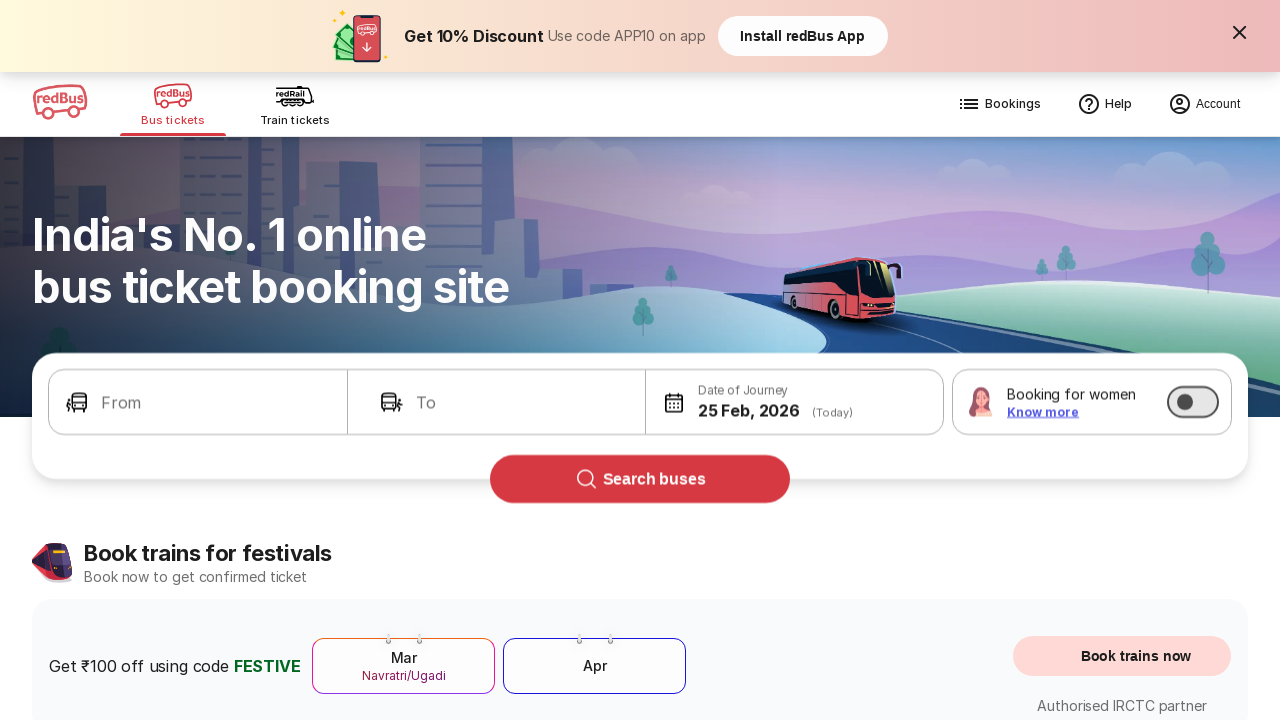

Waited for RedBus website to fully load (networkidle state reached)
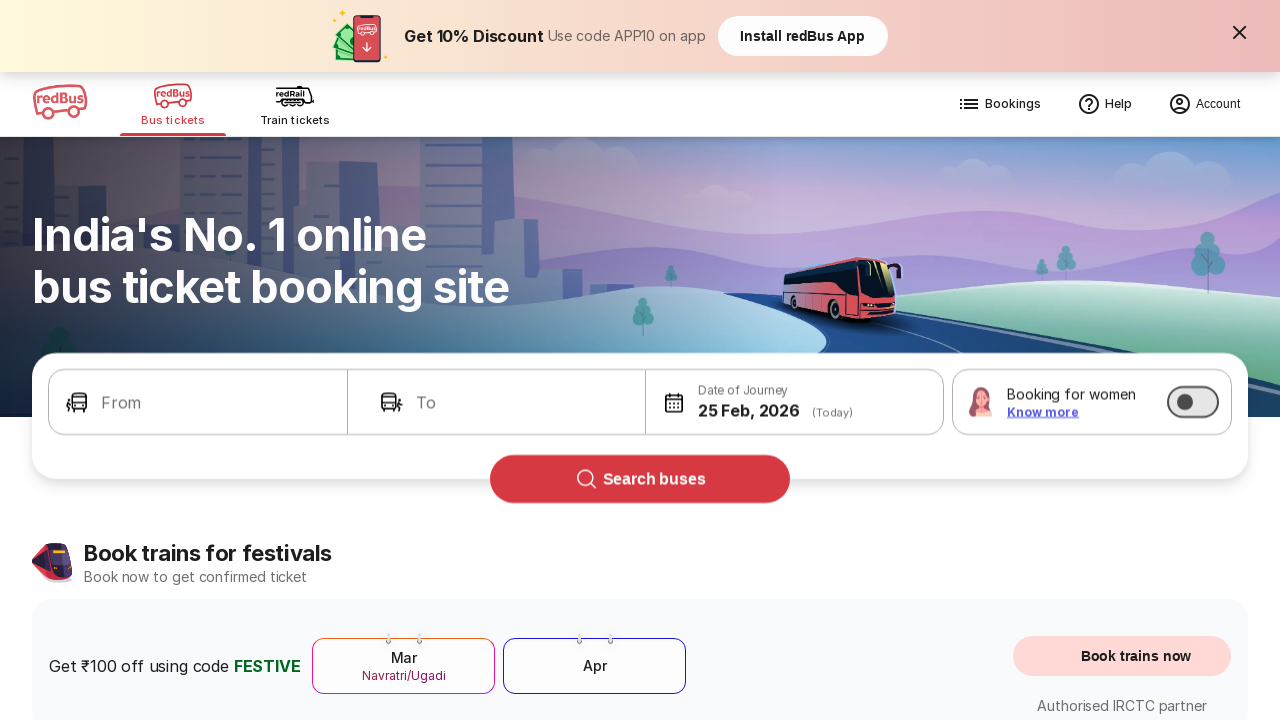

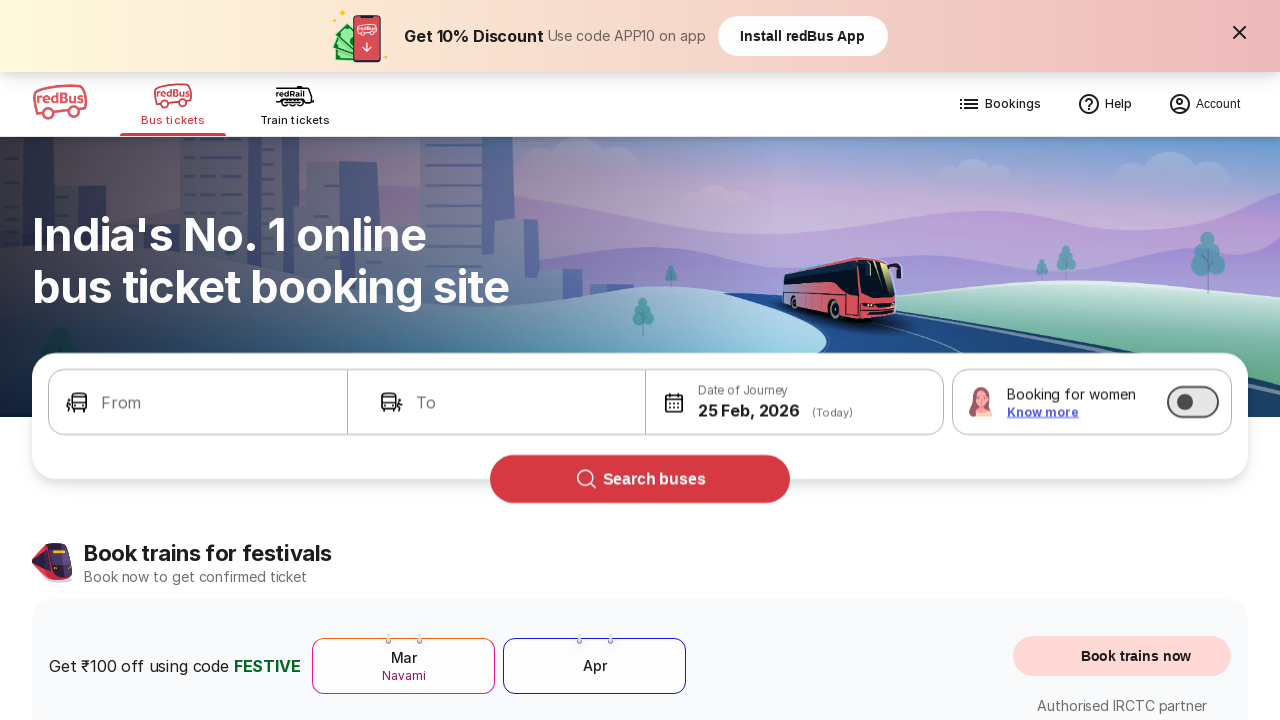